Basic browser test that navigates to the Simplilearn homepage and verifies the page loads successfully.

Starting URL: https://www.simplilearn.com/

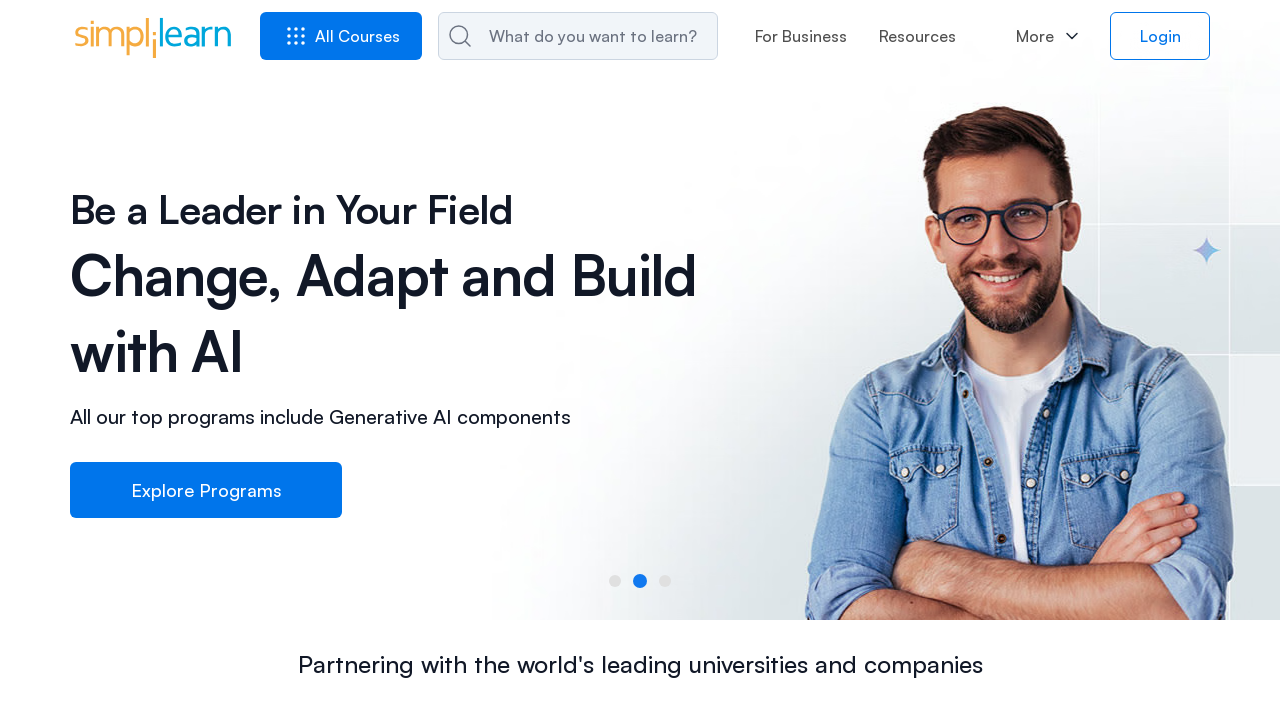

Waited for page DOM content to load
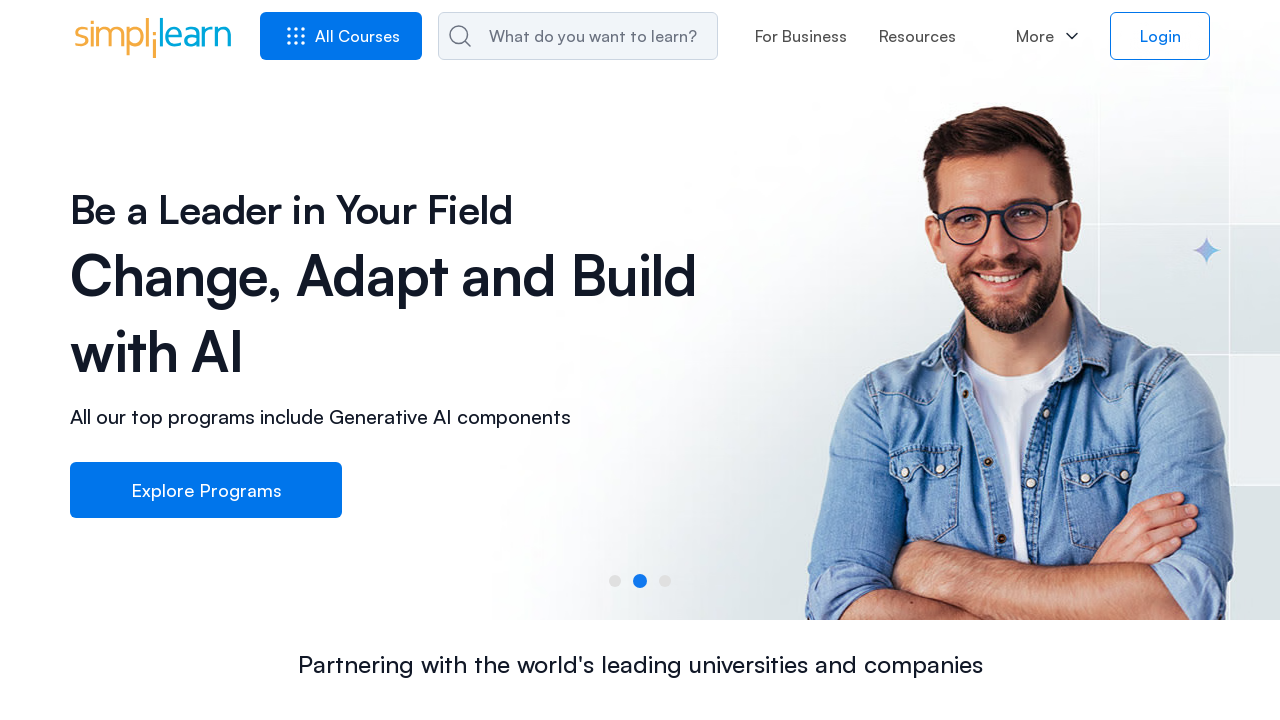

Verified body element is present on Simplilearn homepage
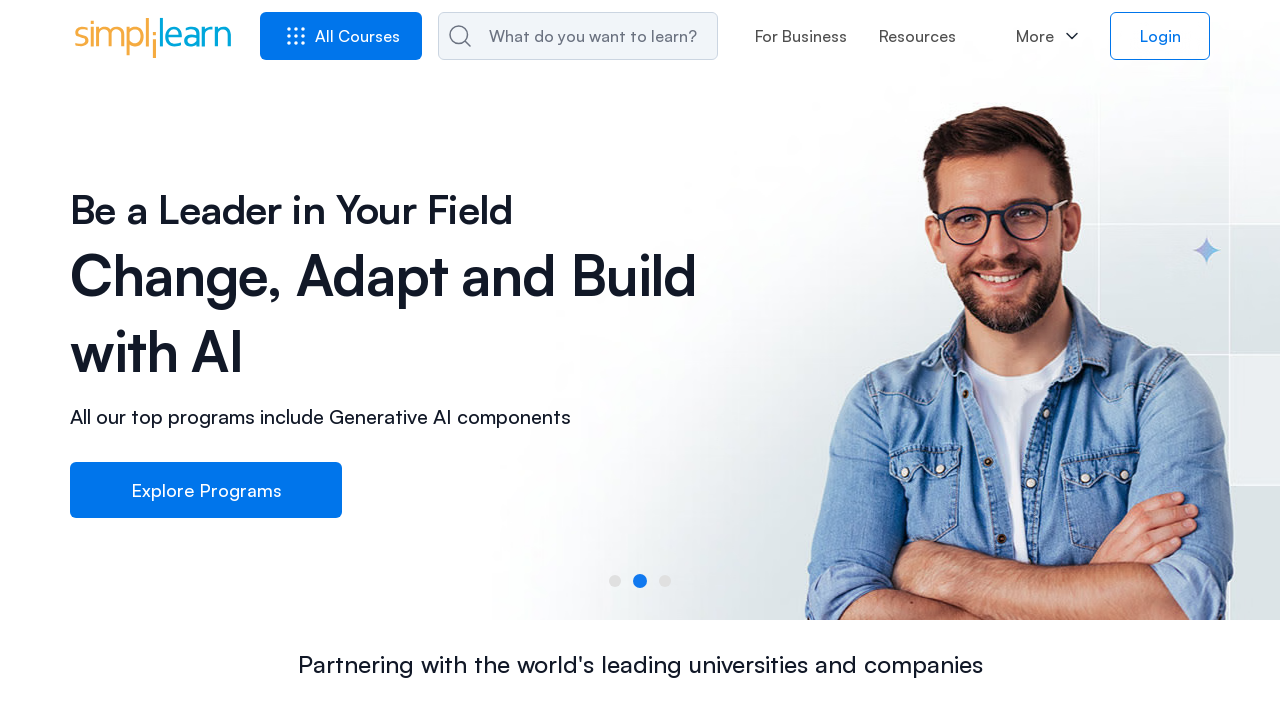

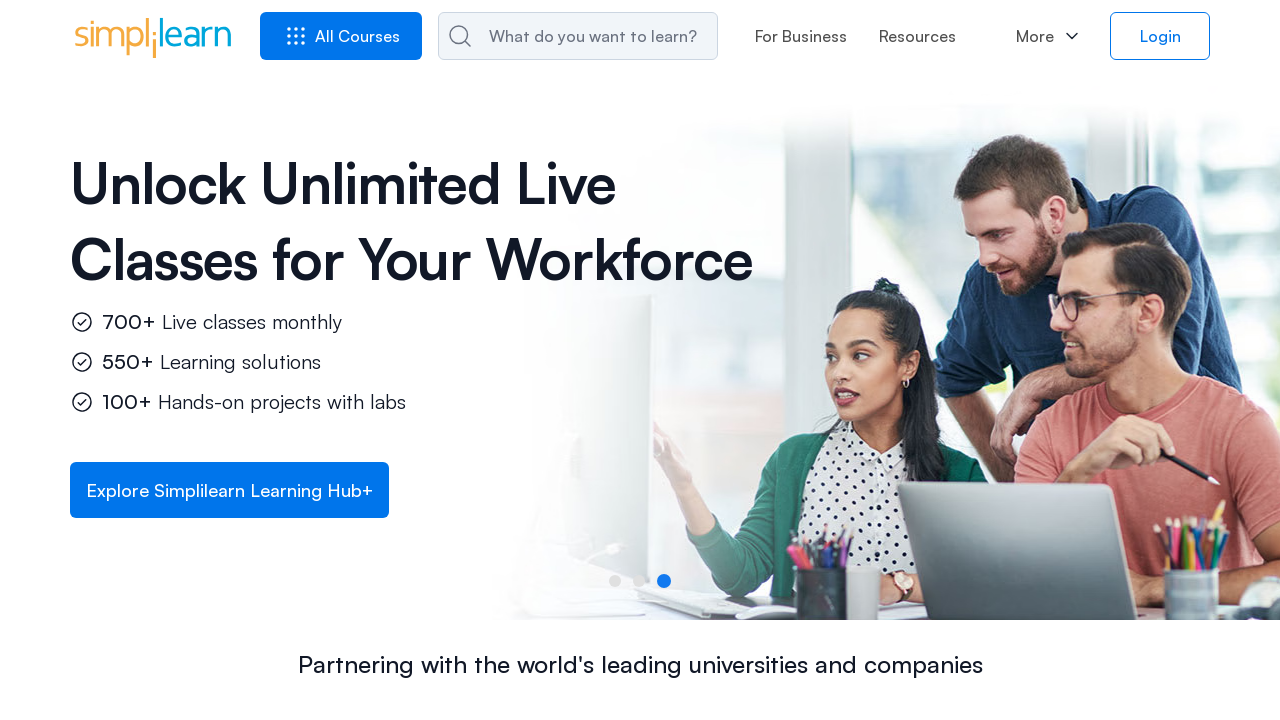